Tests contact form submission by filling all fields with test data and verifying successful submission

Starting URL: https://practice-react.sdetunicorns.com/contact

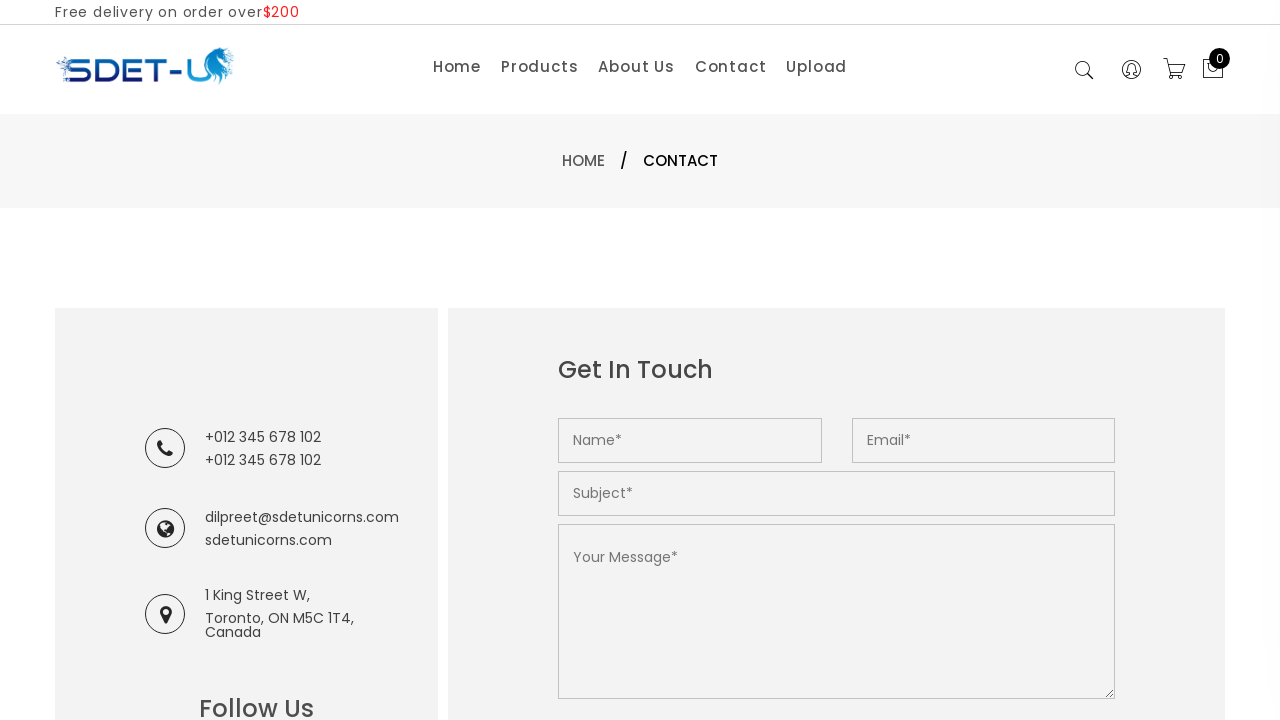

Filled name field with 'Roronoa Zoro' on input[name='name']
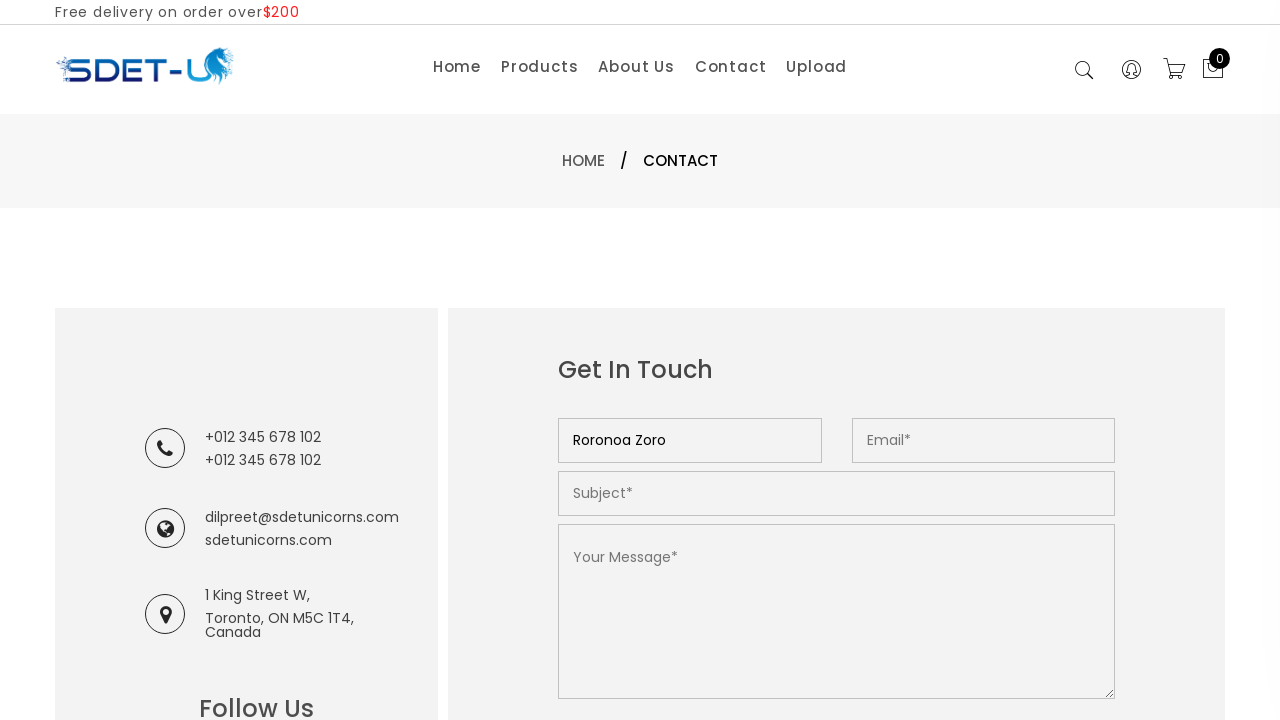

Filled email field with 'zoro@onepiece.com' on input[name='email']
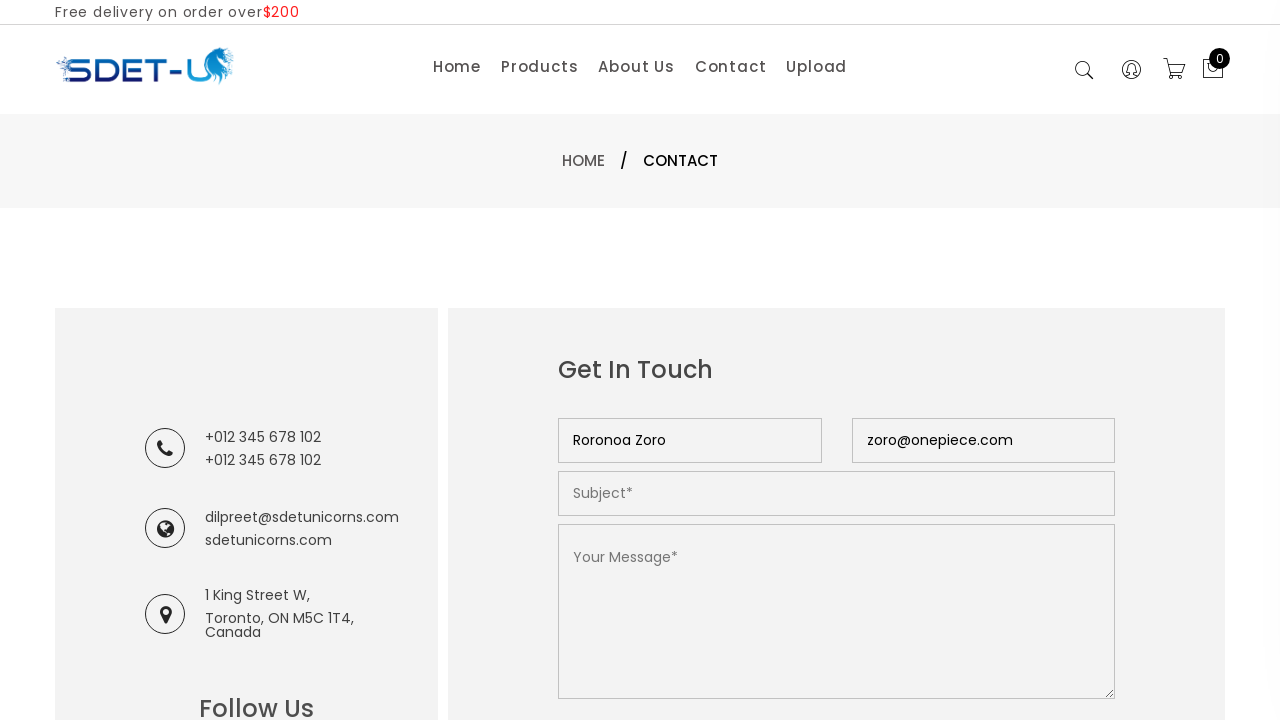

Filled subject field with 'Seeking Strong Swords' on input[name='subject']
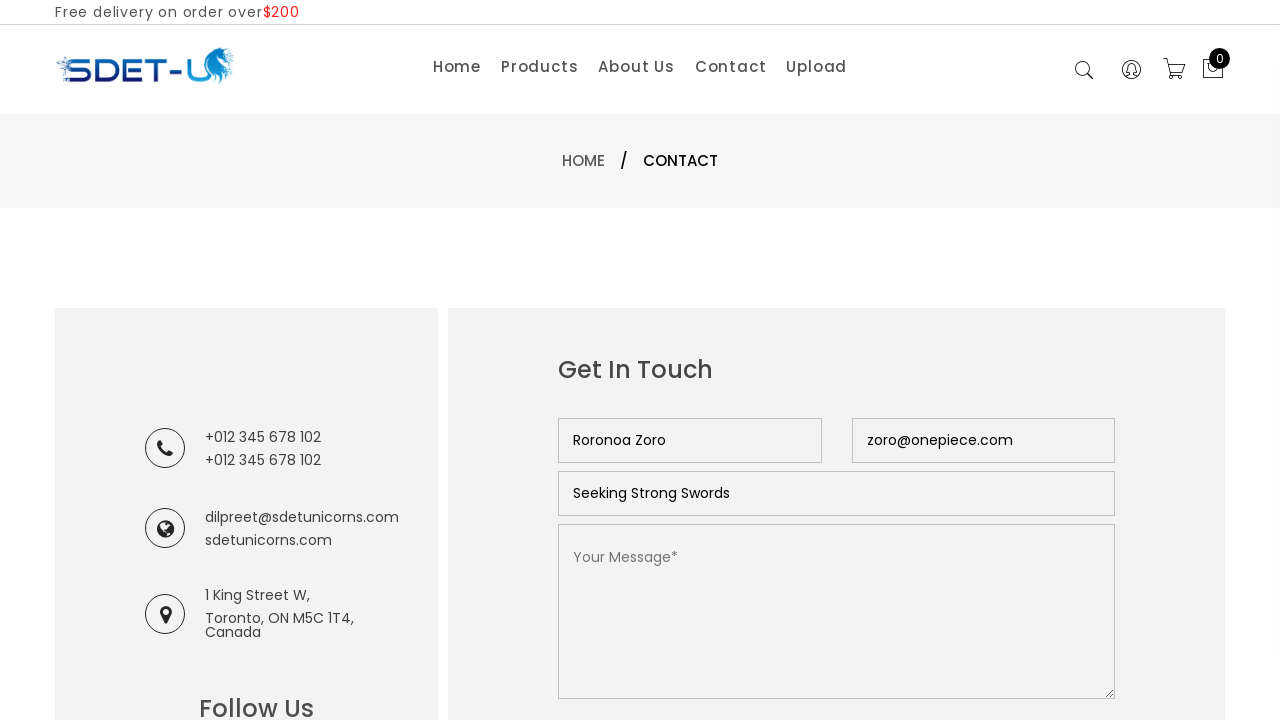

Filled message field with sword inquiry text on textarea[name='message']
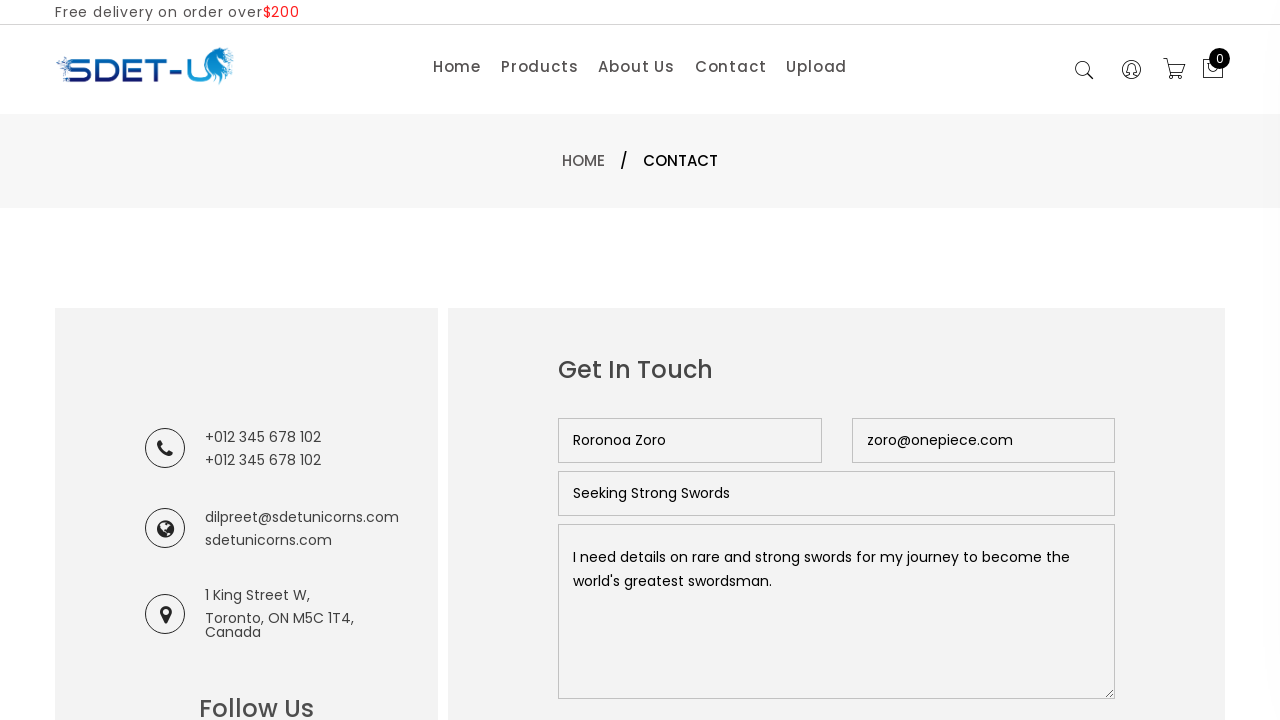

Clicked submit button to submit the contact form at (628, 360) on button[type='submit']
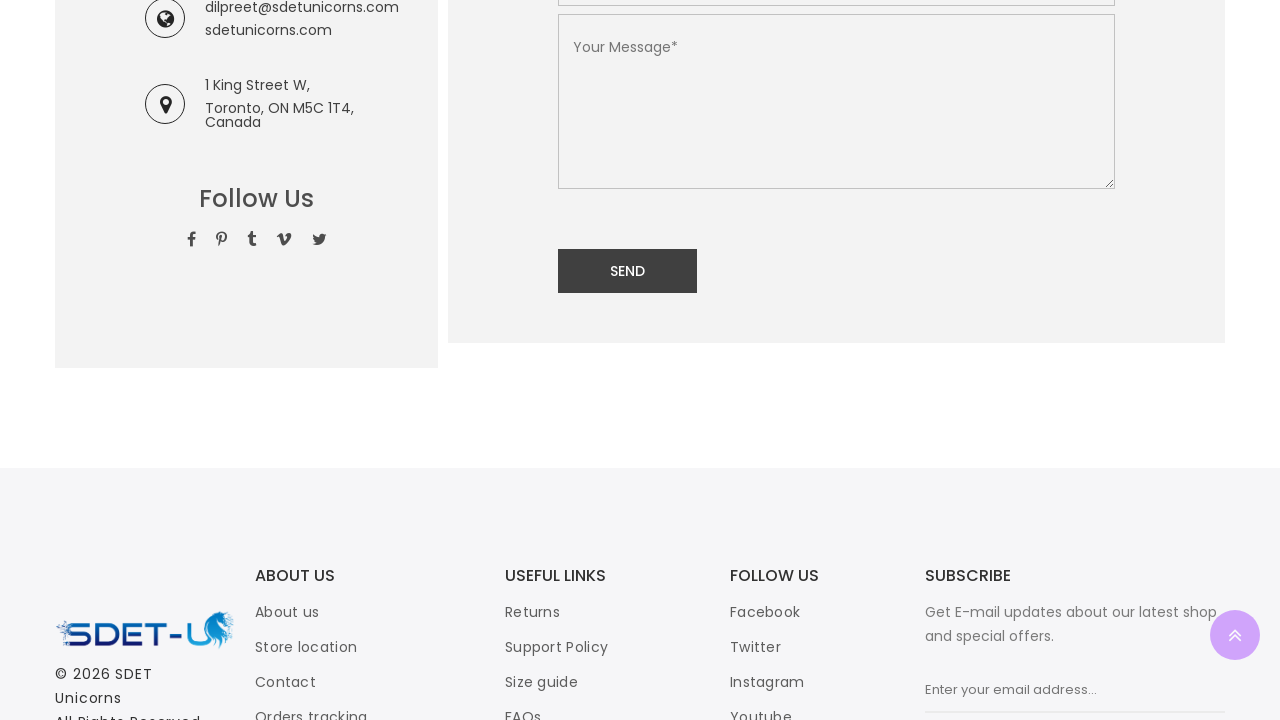

Success message appeared confirming form submission
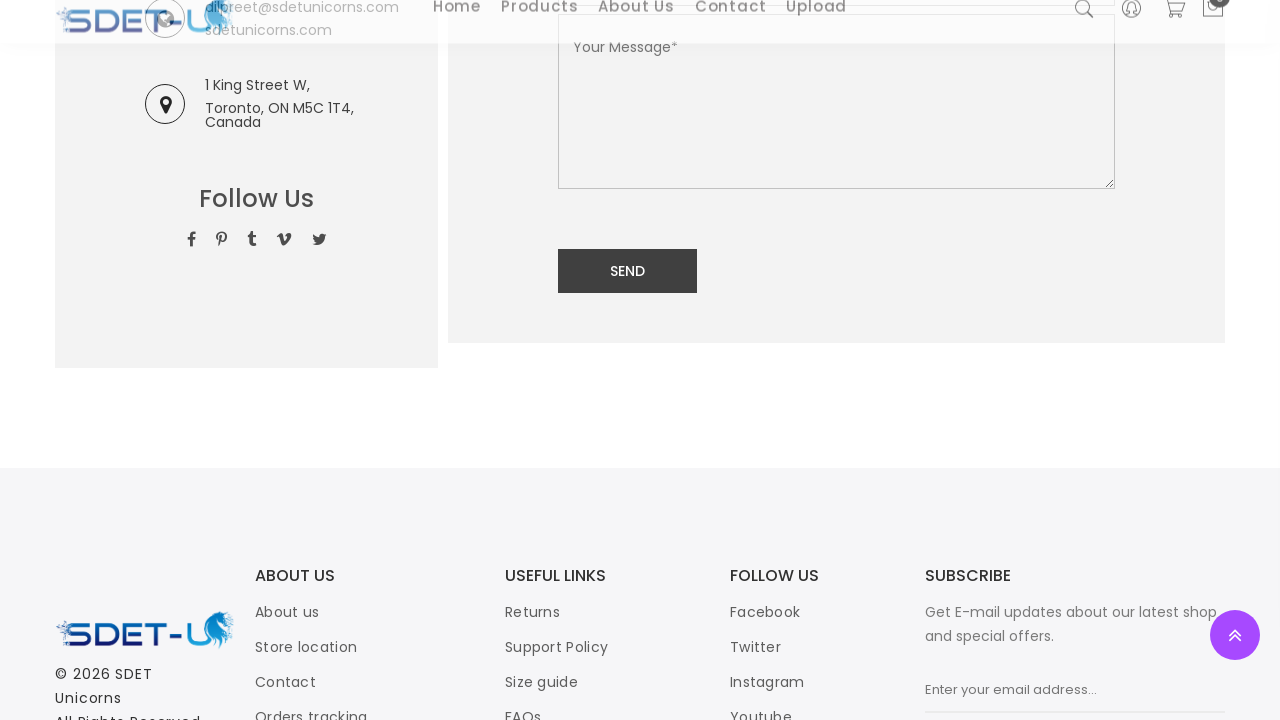

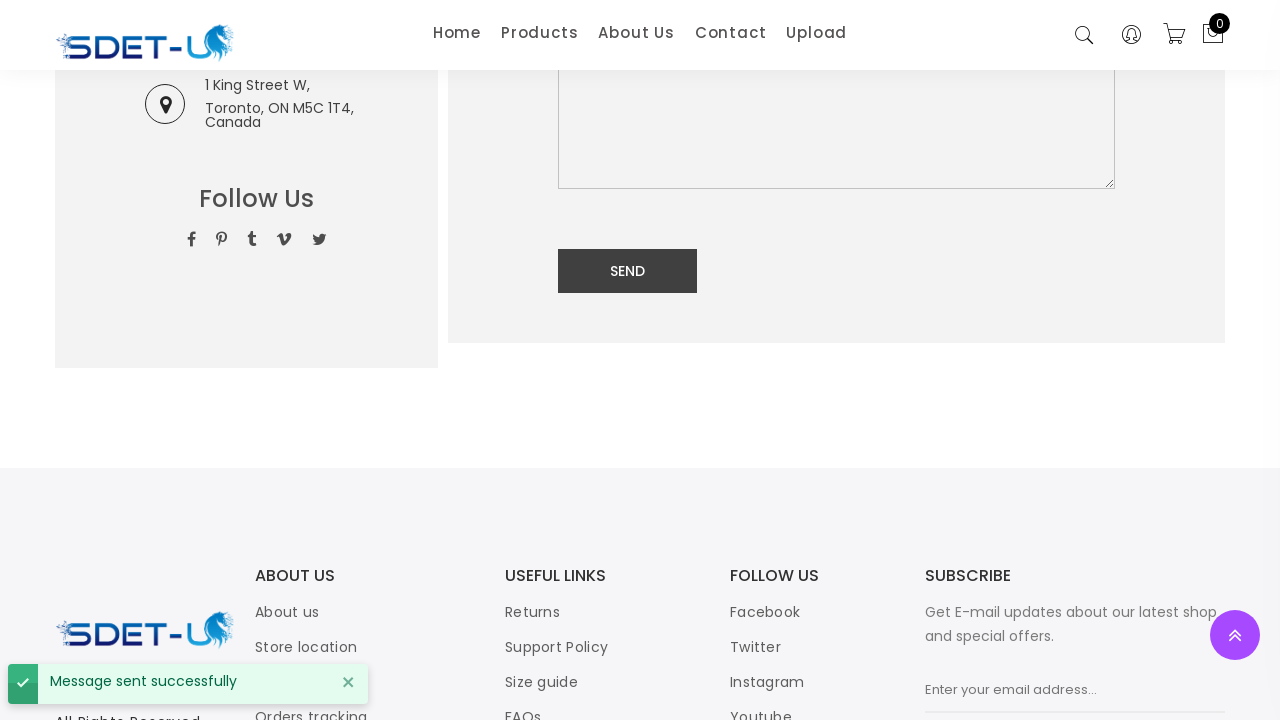